Navigates to a challenges page and interacts with multiple checkboxes by selecting specific ones and then iterating through the remaining checkboxes

Starting URL: https://cursoautomacao.netlify.app/desafios

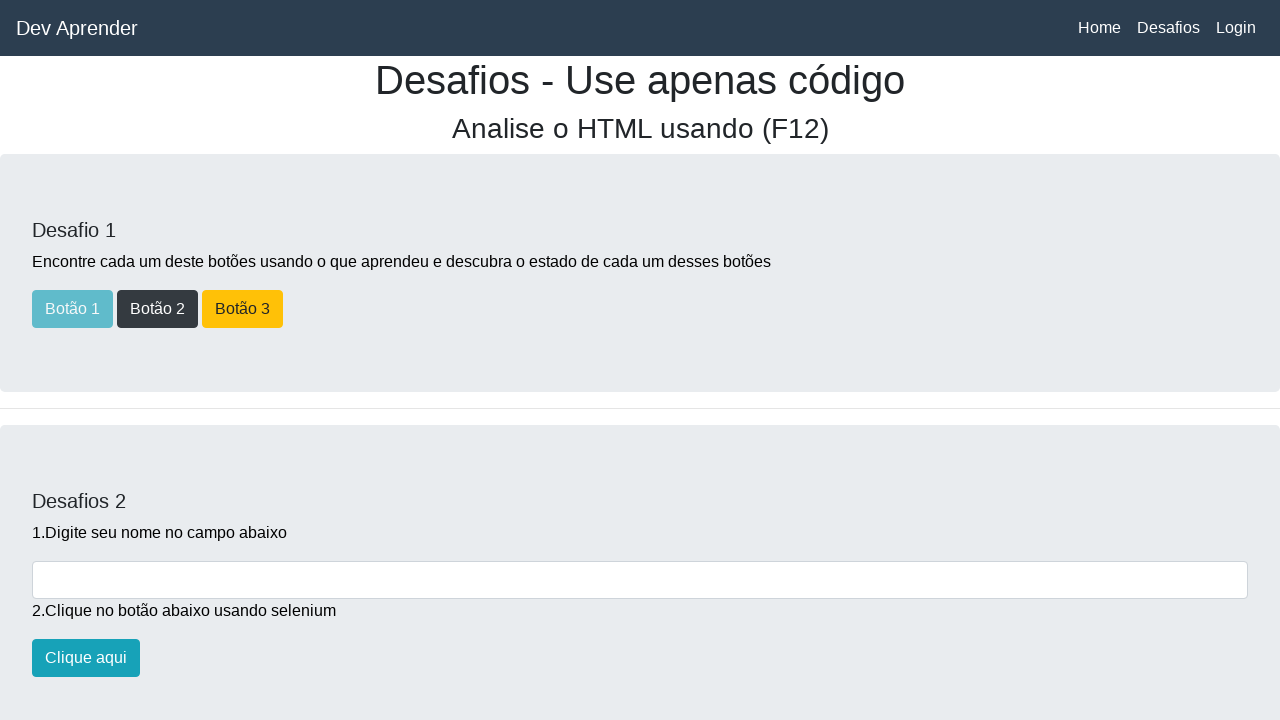

Scrolled down to checkbox section
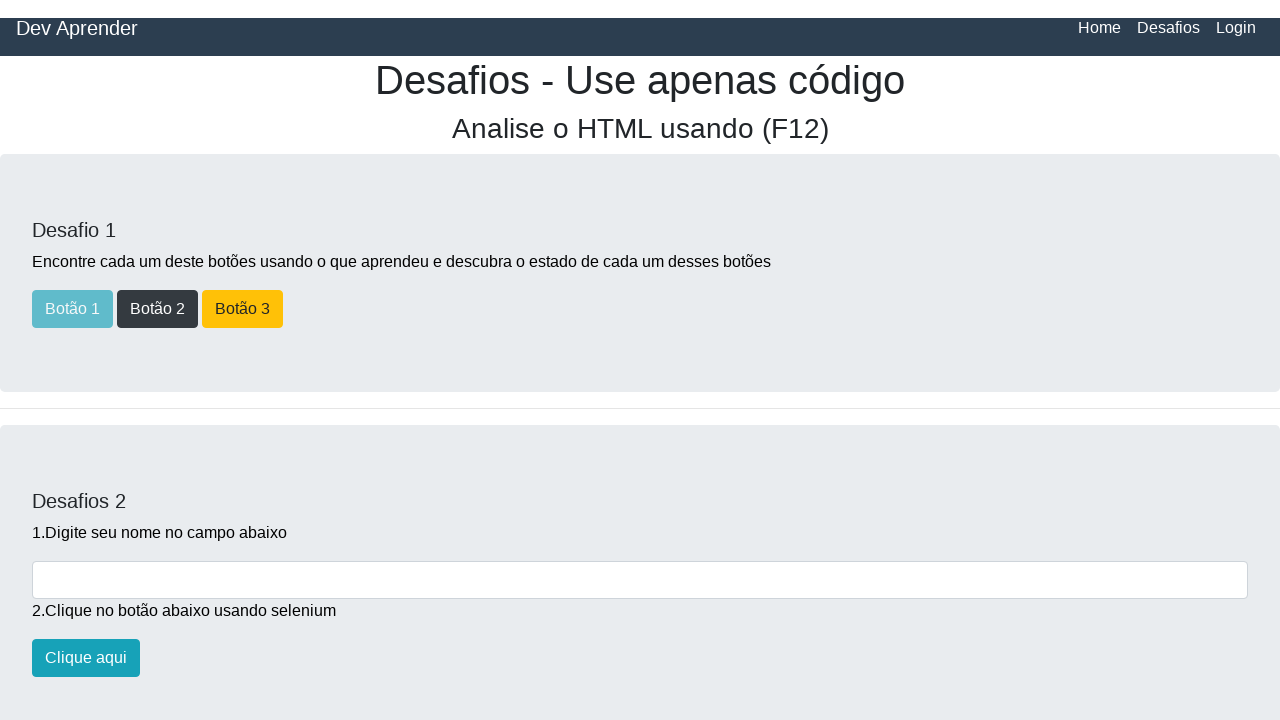

Checkboxes in desafios5 section became available
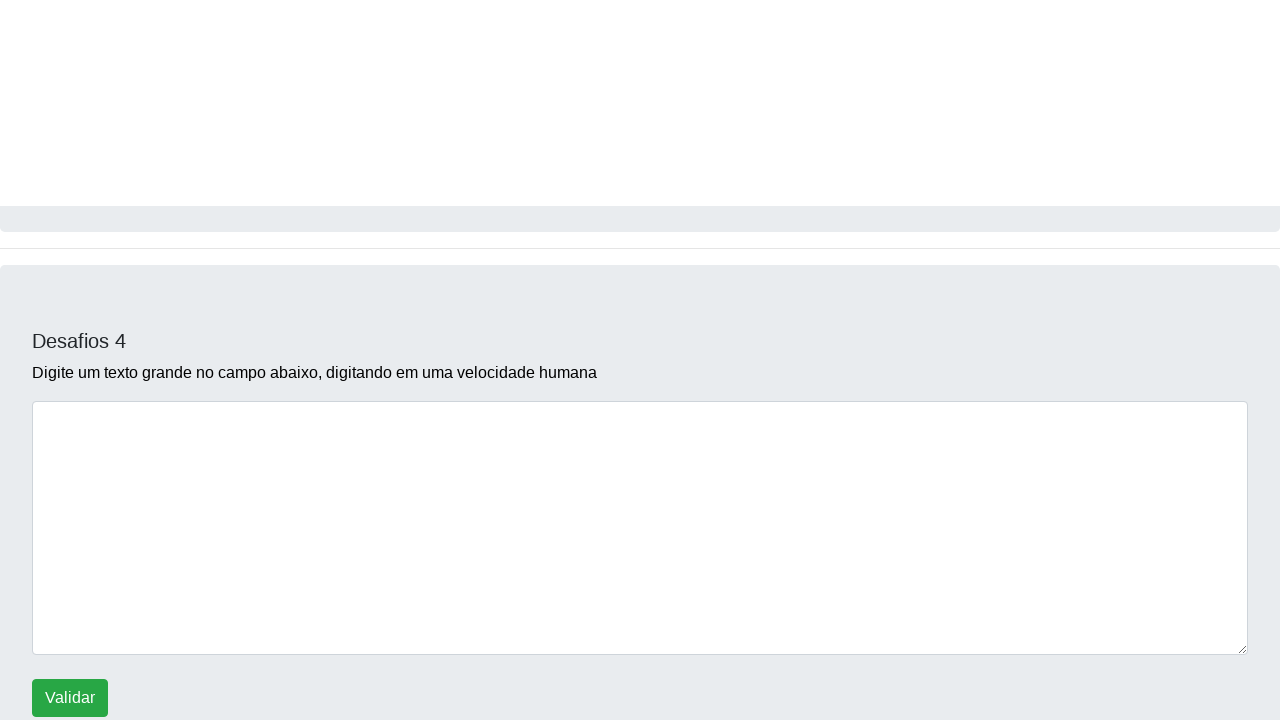

Retrieved all 15 checkboxes from the section
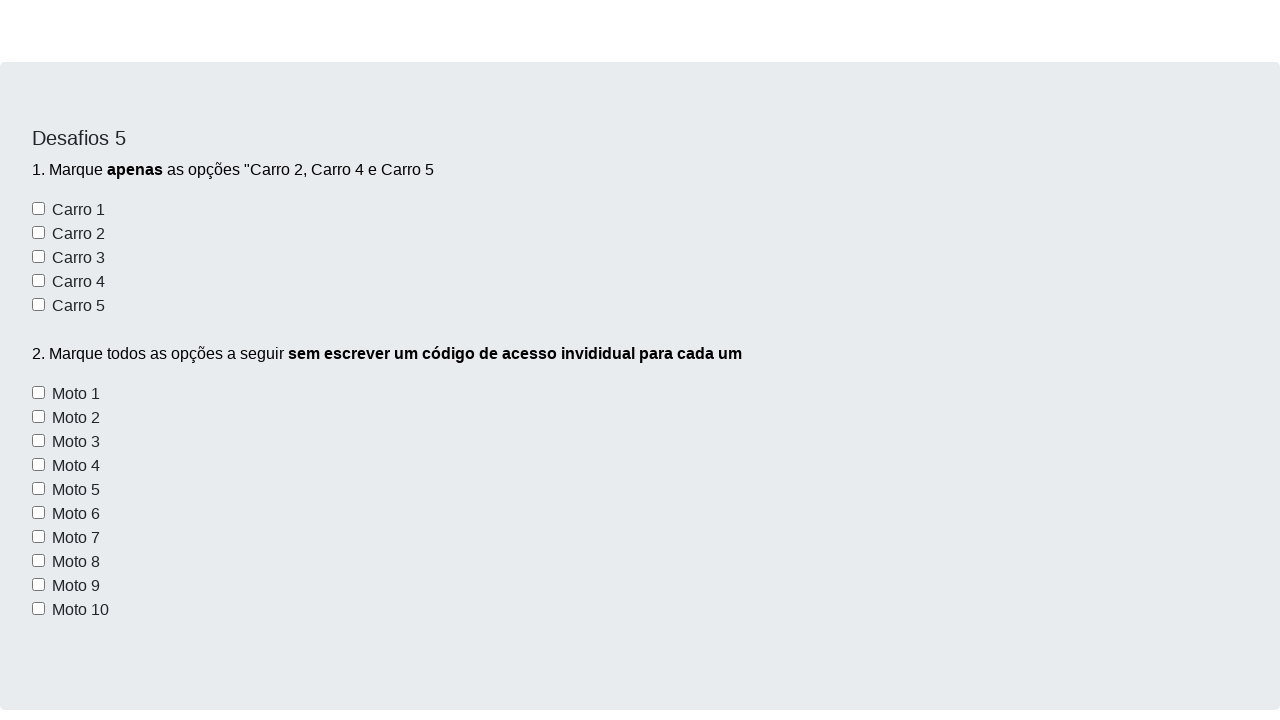

Clicked checkbox at index 1 at (38, 183) on section.jumbotron.desafios5 input[type="checkbox"] >> nth=1
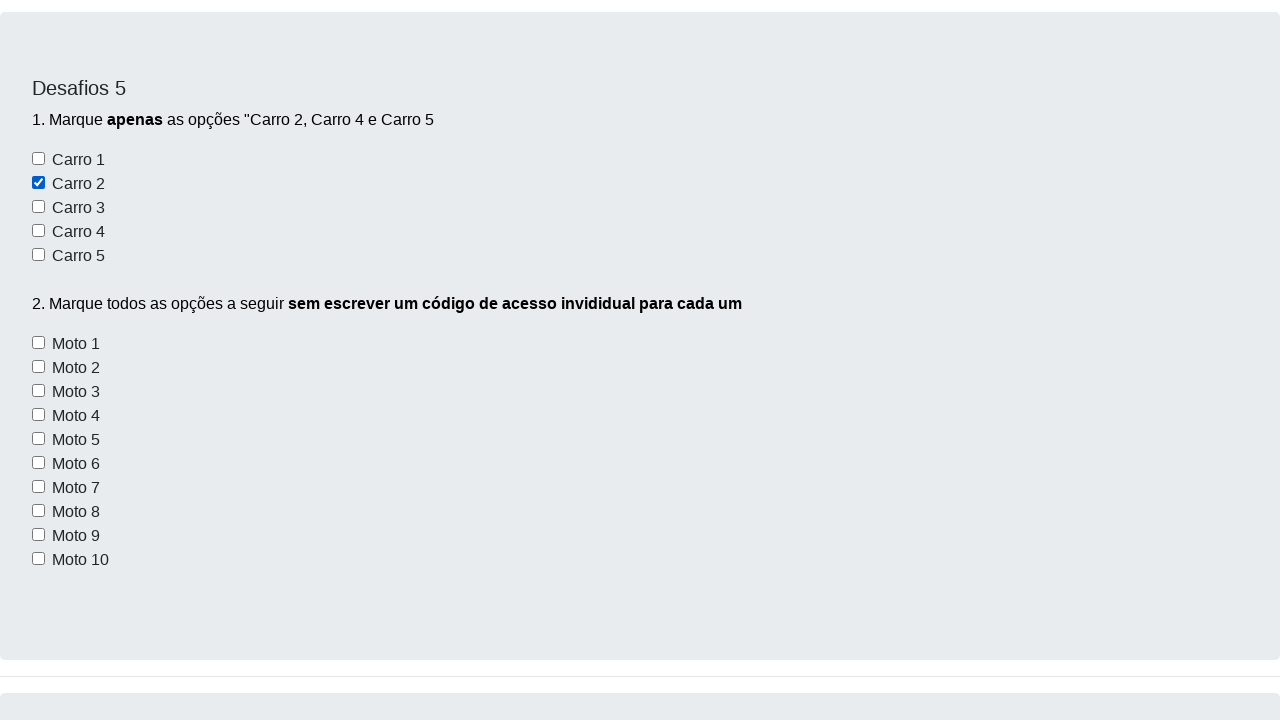

Clicked checkbox at index 3 at (38, 231) on section.jumbotron.desafios5 input[type="checkbox"] >> nth=3
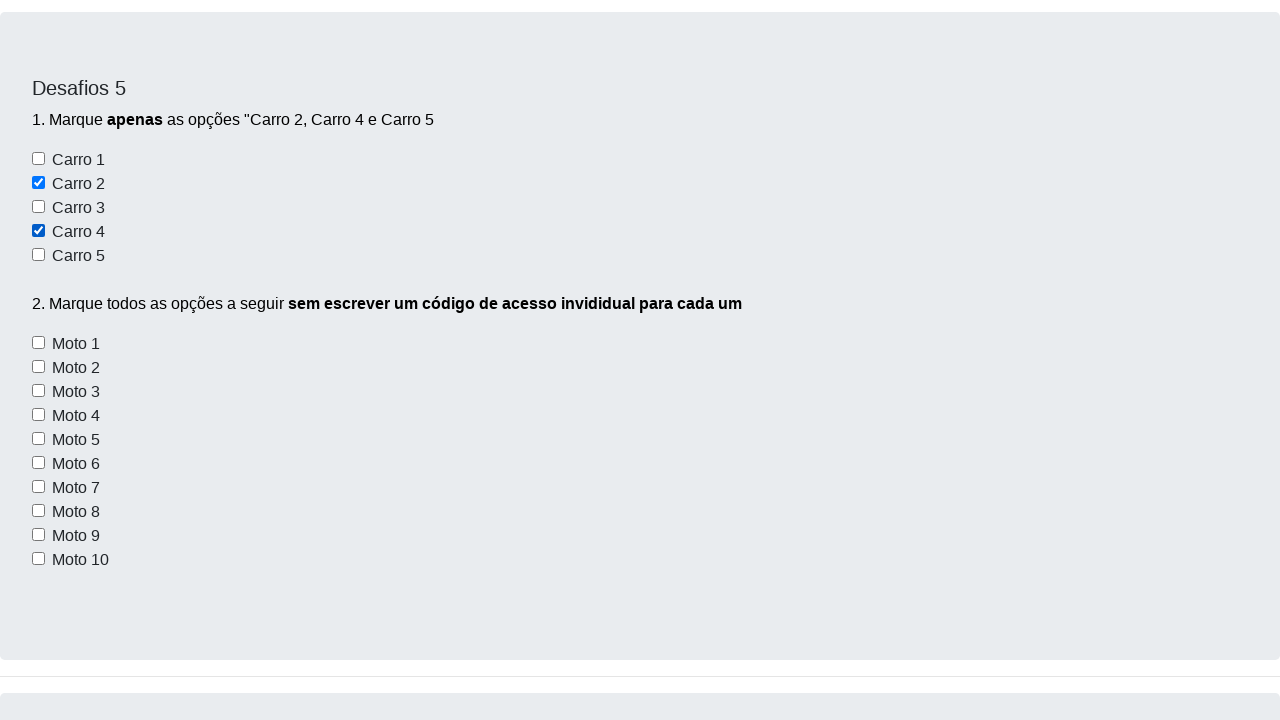

Clicked checkbox at index 4 at (38, 255) on section.jumbotron.desafios5 input[type="checkbox"] >> nth=4
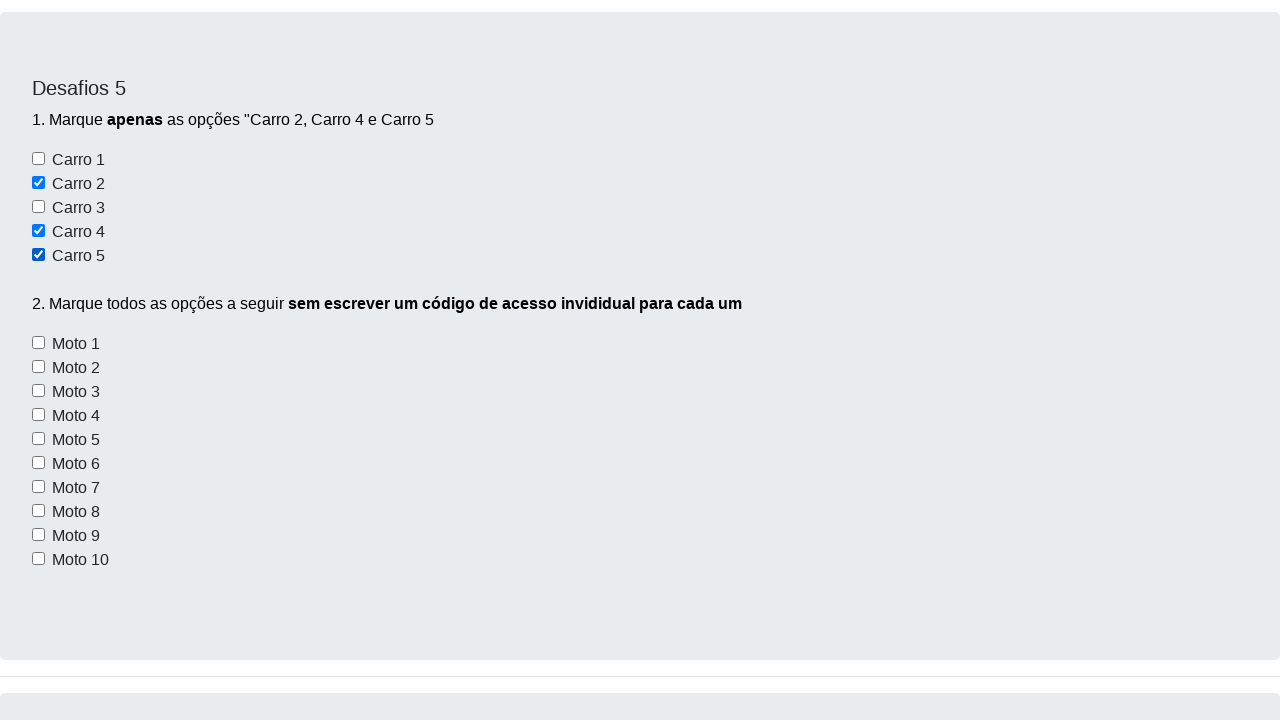

Scrolled down further to view remaining checkboxes
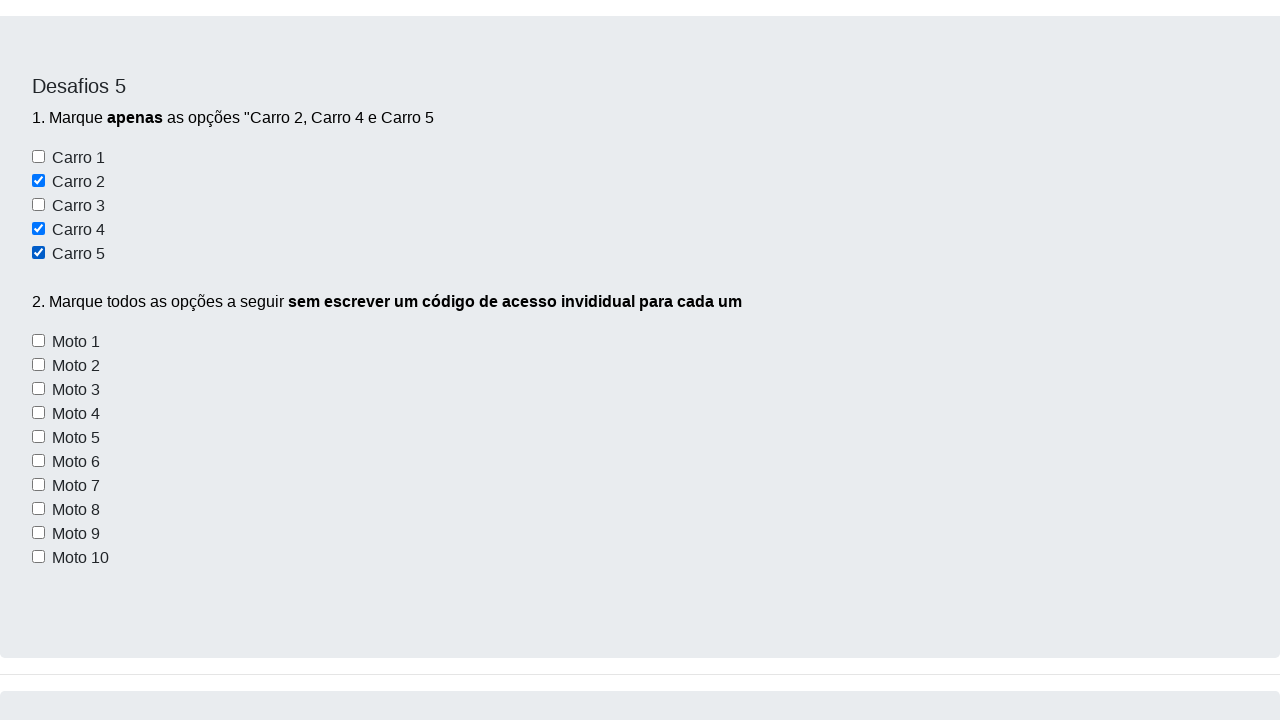

Clicked checkbox at index 5 at (38, 93) on section.jumbotron.desafios5 input[type="checkbox"] >> nth=5
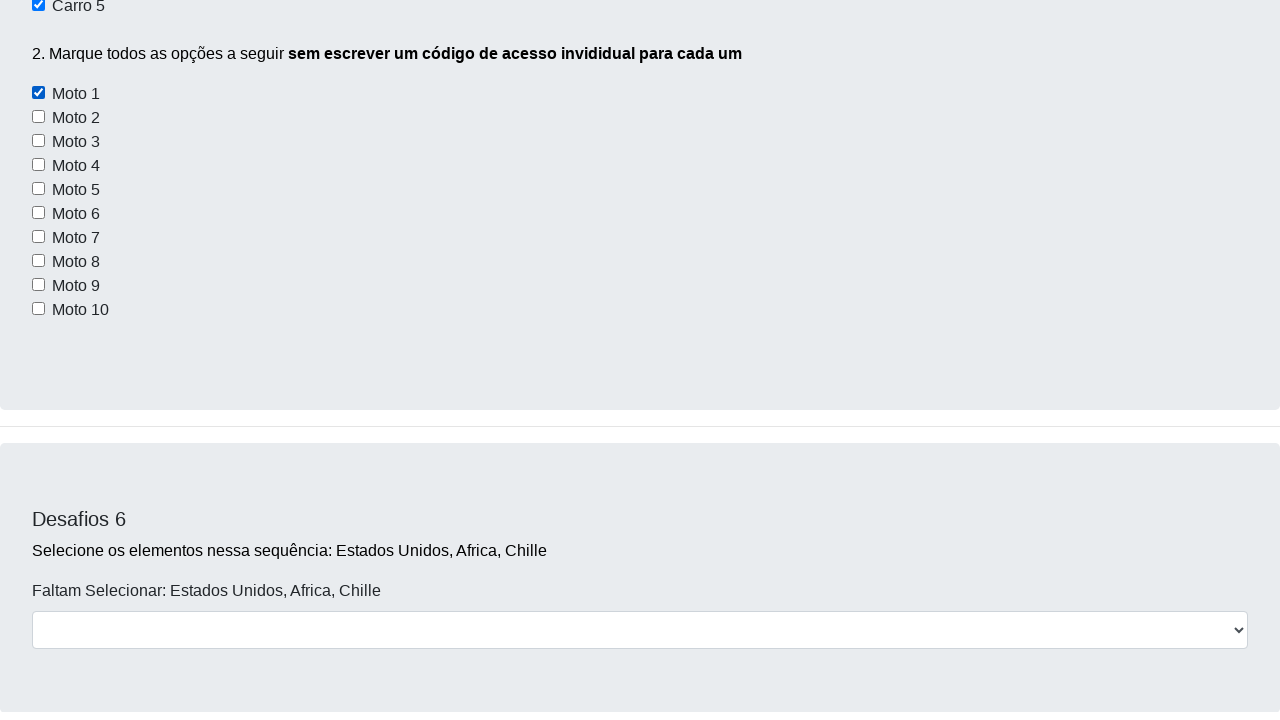

Clicked checkbox at index 6 at (38, 384) on section.jumbotron.desafios5 input[type="checkbox"] >> nth=6
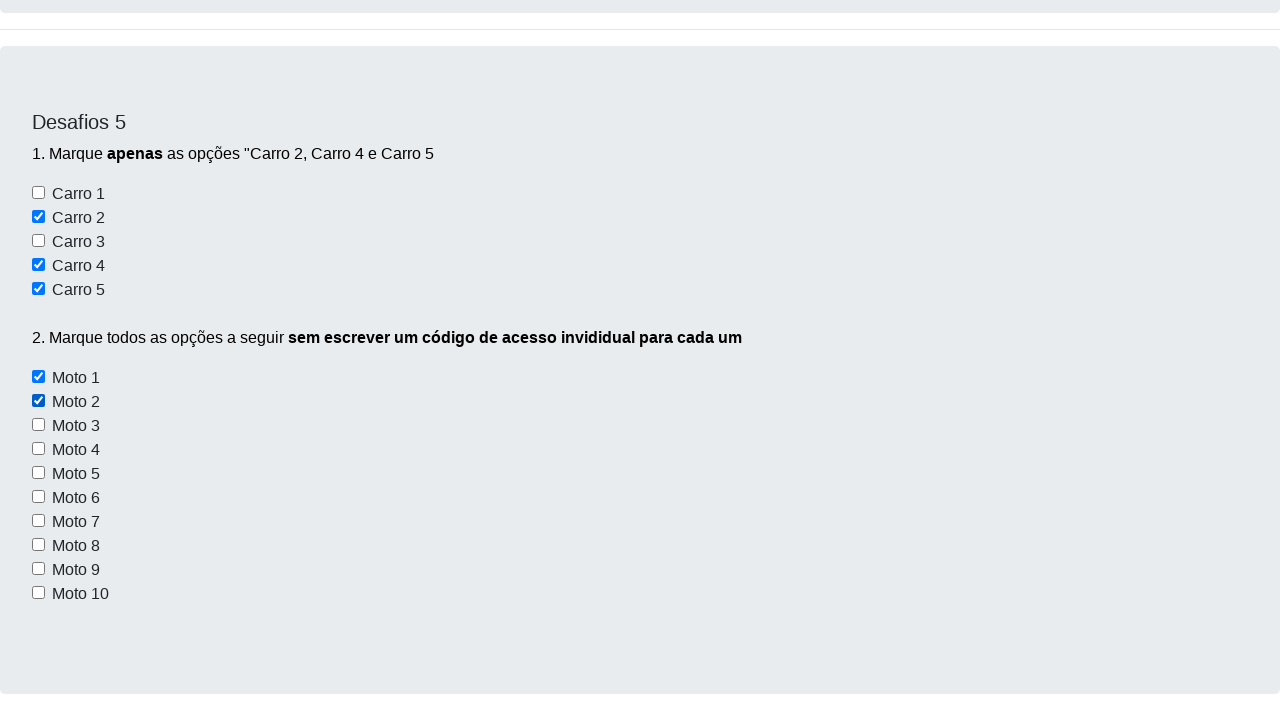

Clicked checkbox at index 7 at (38, 360) on section.jumbotron.desafios5 input[type="checkbox"] >> nth=7
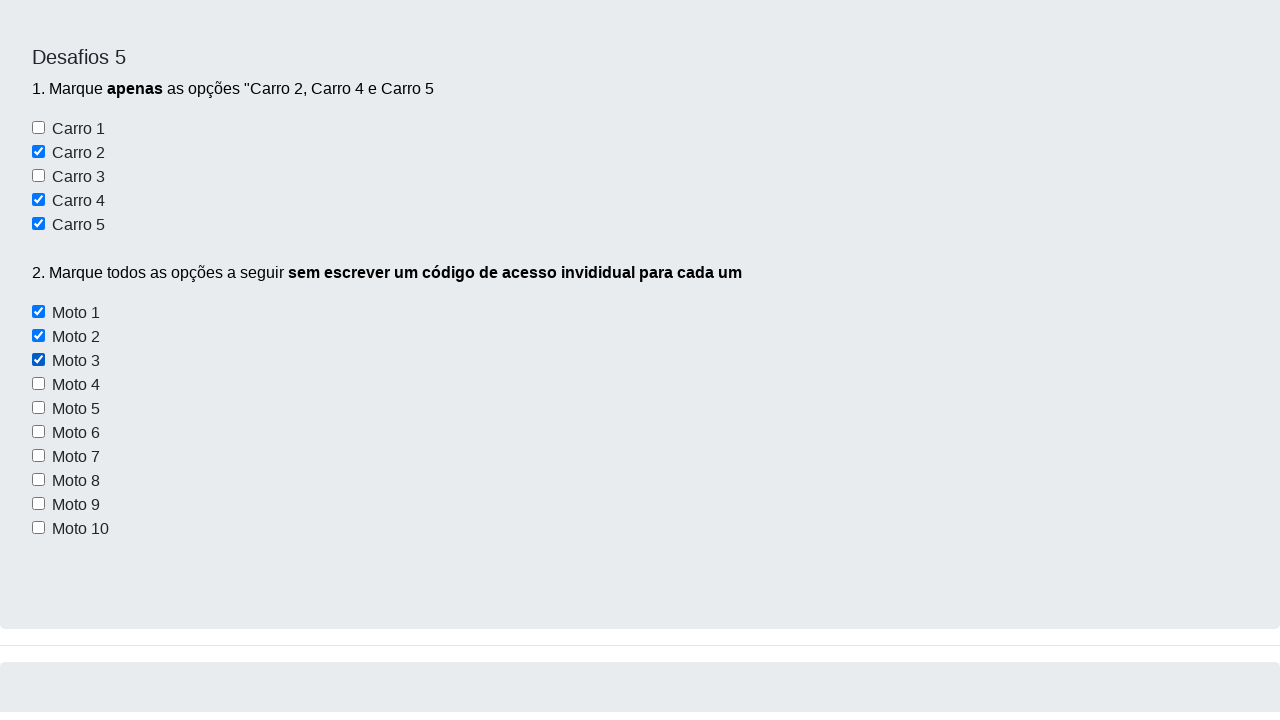

Clicked checkbox at index 8 at (38, 7) on section.jumbotron.desafios5 input[type="checkbox"] >> nth=8
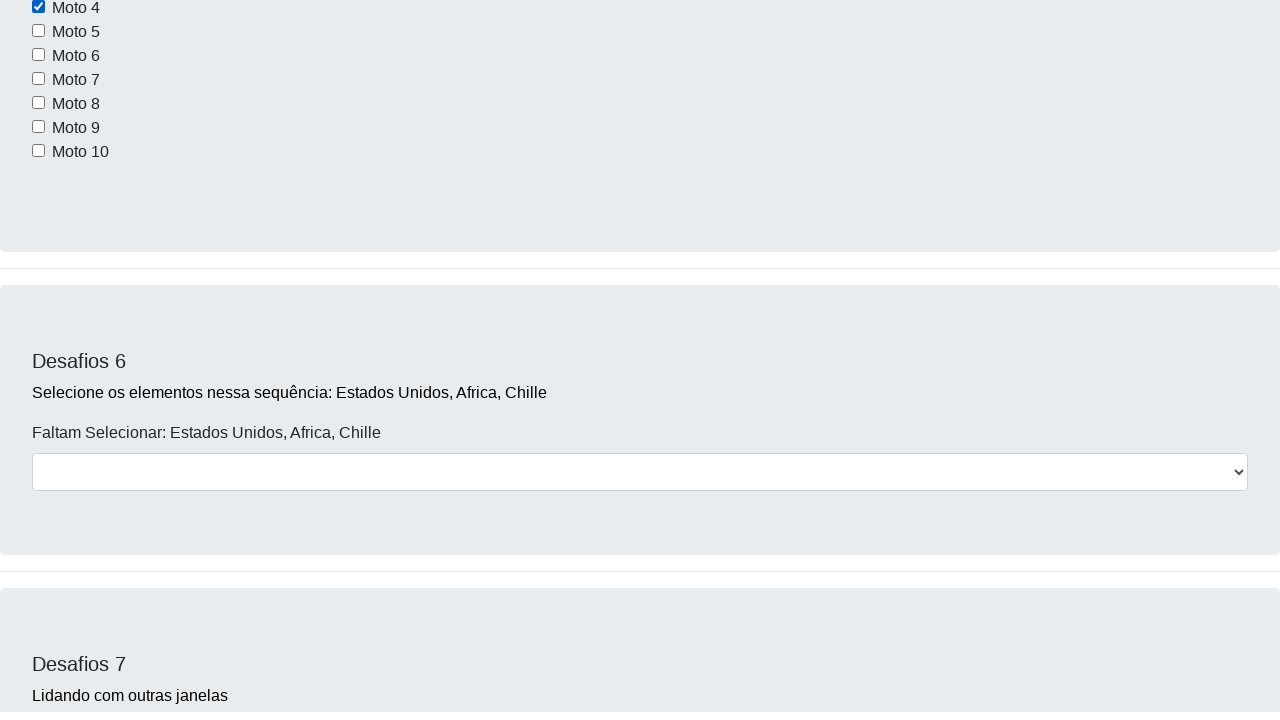

Clicked checkbox at index 9 at (38, 361) on section.jumbotron.desafios5 input[type="checkbox"] >> nth=9
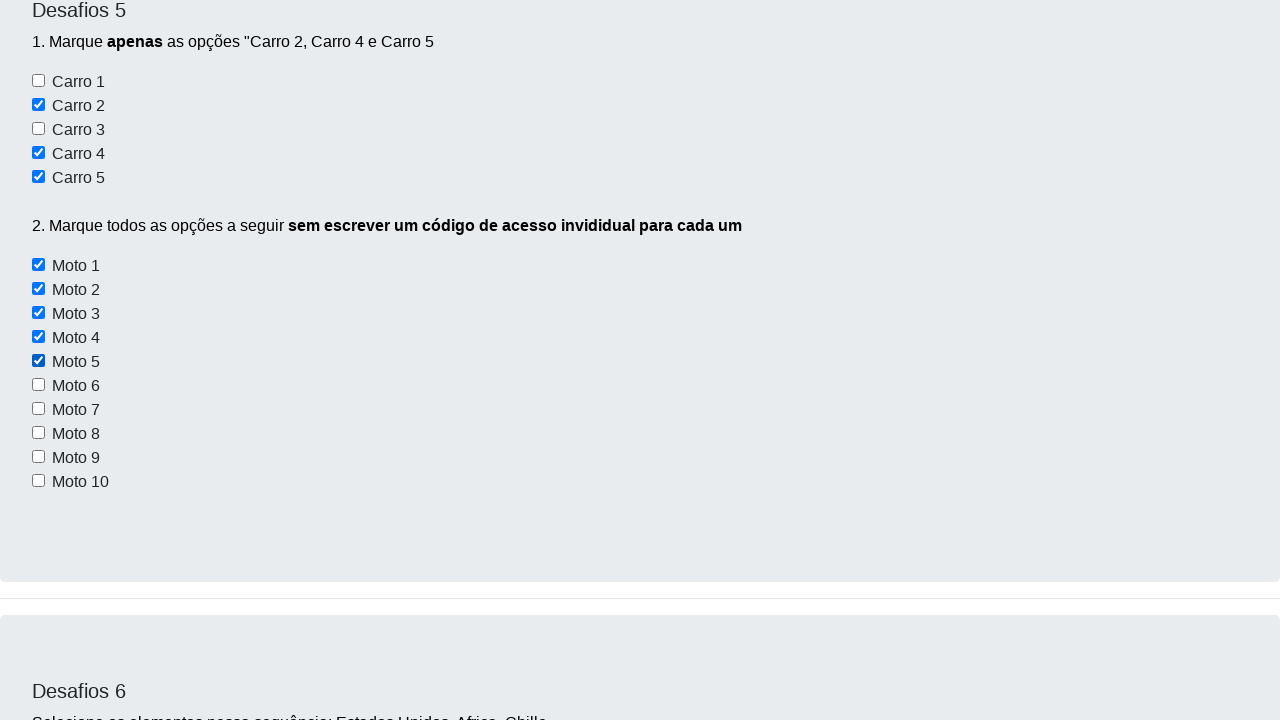

Clicked checkbox at index 10 at (38, 385) on section.jumbotron.desafios5 input[type="checkbox"] >> nth=10
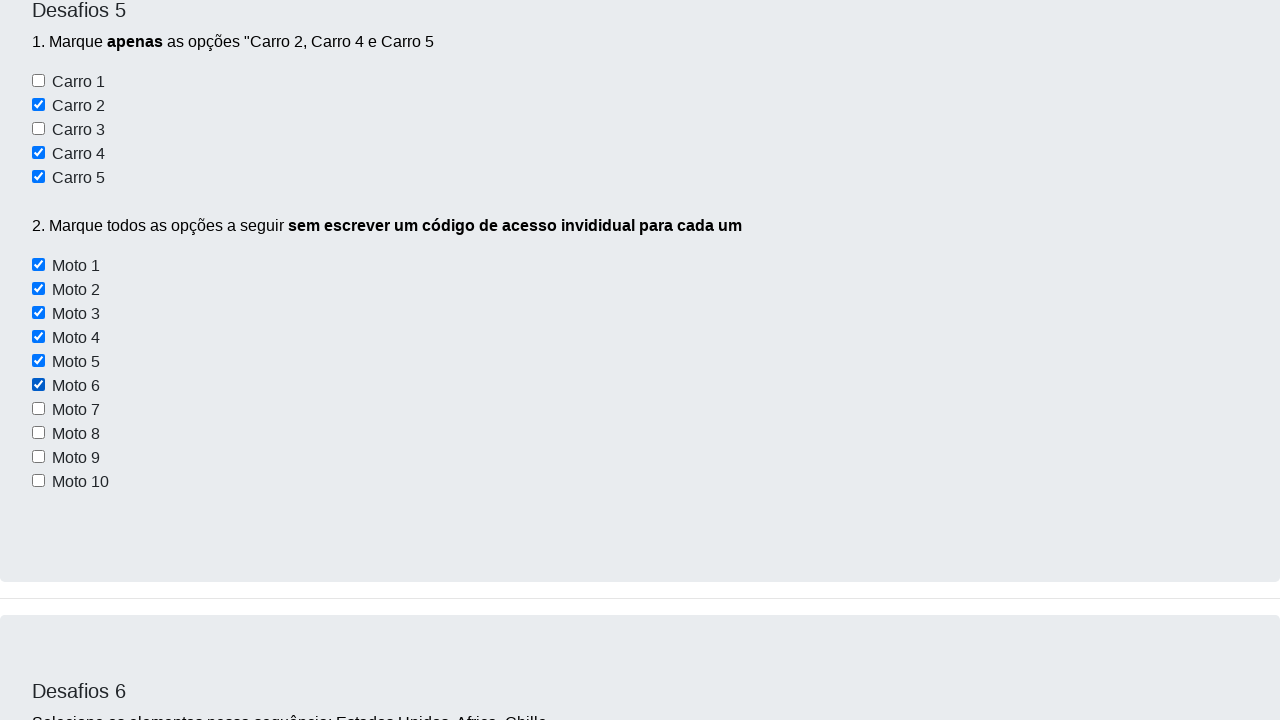

Clicked checkbox at index 11 at (38, 409) on section.jumbotron.desafios5 input[type="checkbox"] >> nth=11
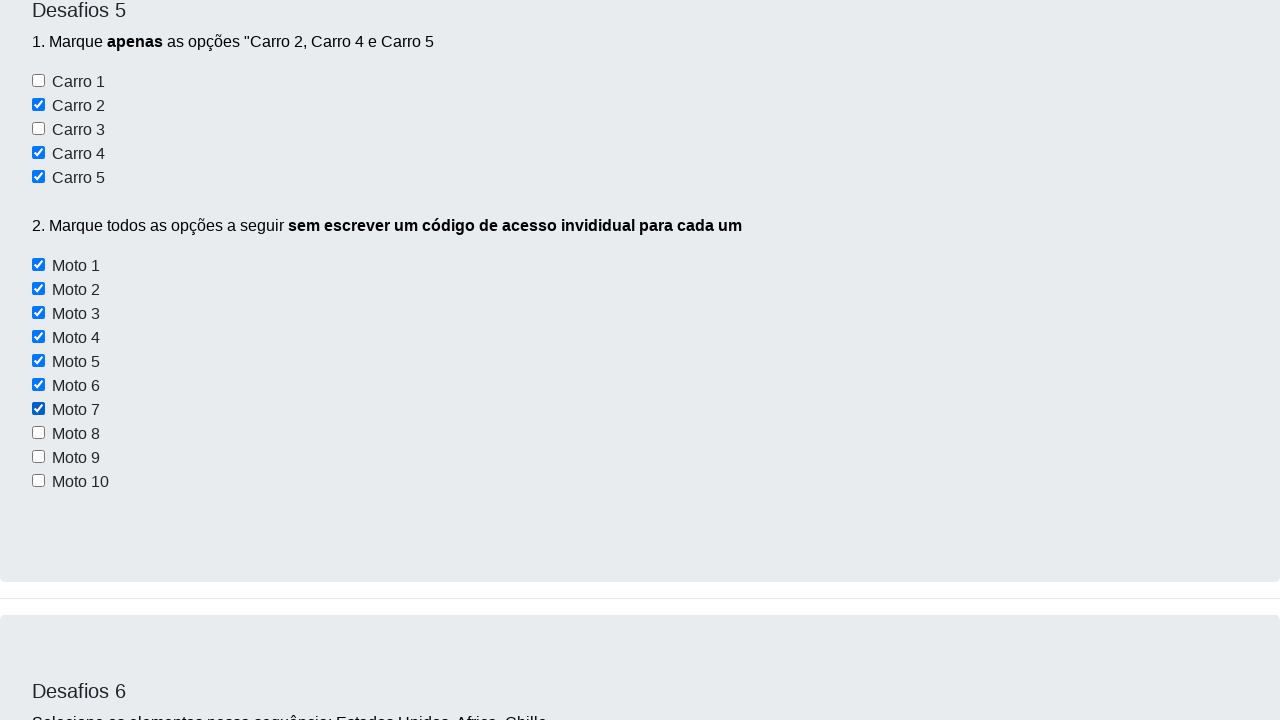

Clicked checkbox at index 12 at (38, 433) on section.jumbotron.desafios5 input[type="checkbox"] >> nth=12
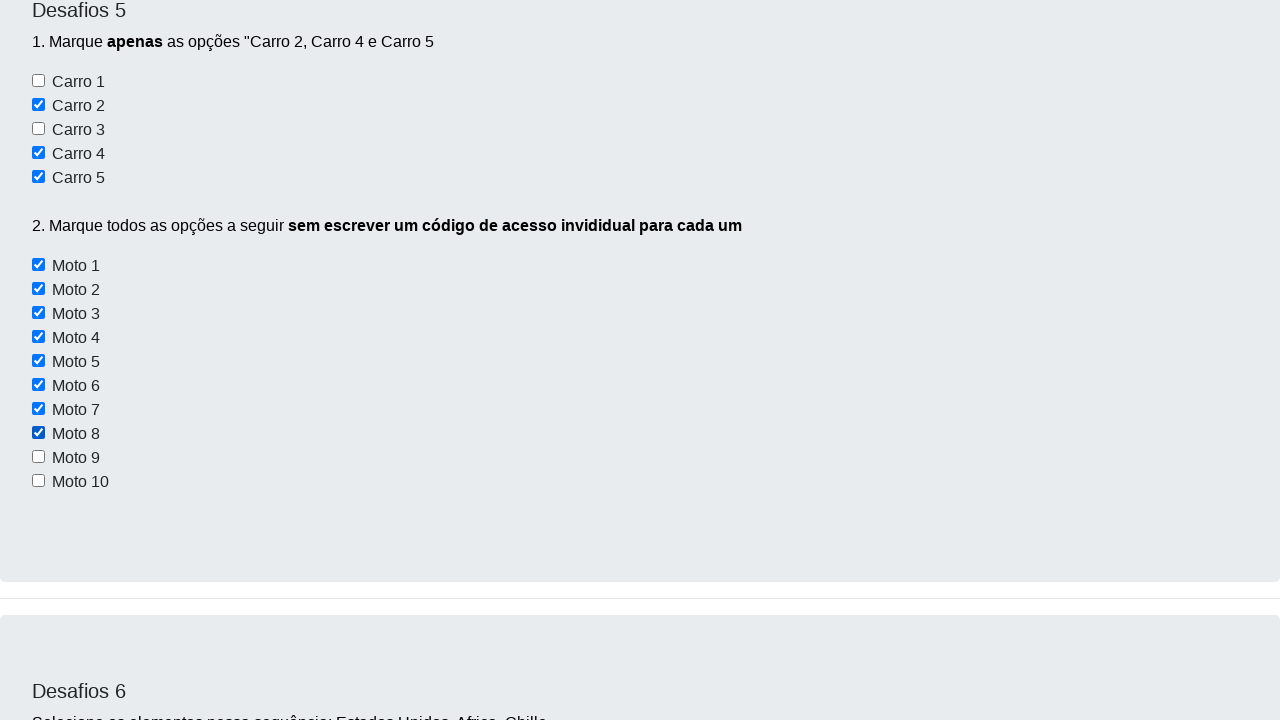

Clicked checkbox at index 13 at (38, 457) on section.jumbotron.desafios5 input[type="checkbox"] >> nth=13
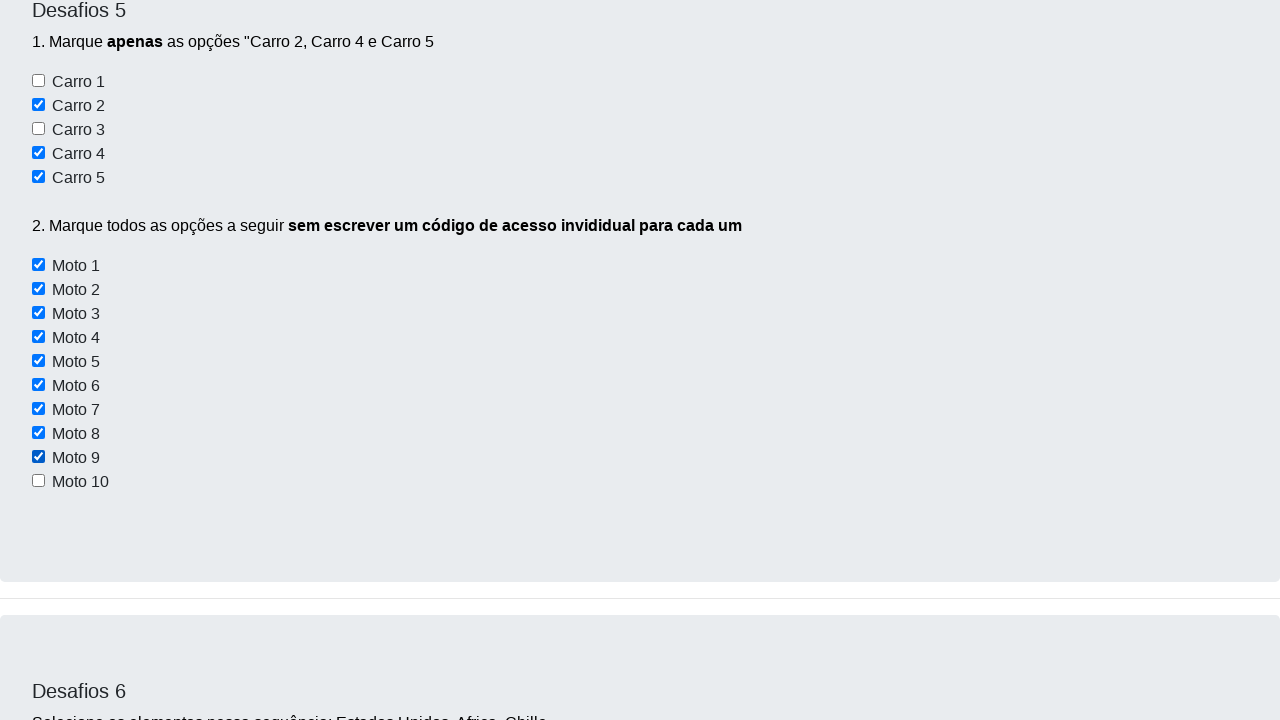

Clicked checkbox at index 14 at (38, 481) on section.jumbotron.desafios5 input[type="checkbox"] >> nth=14
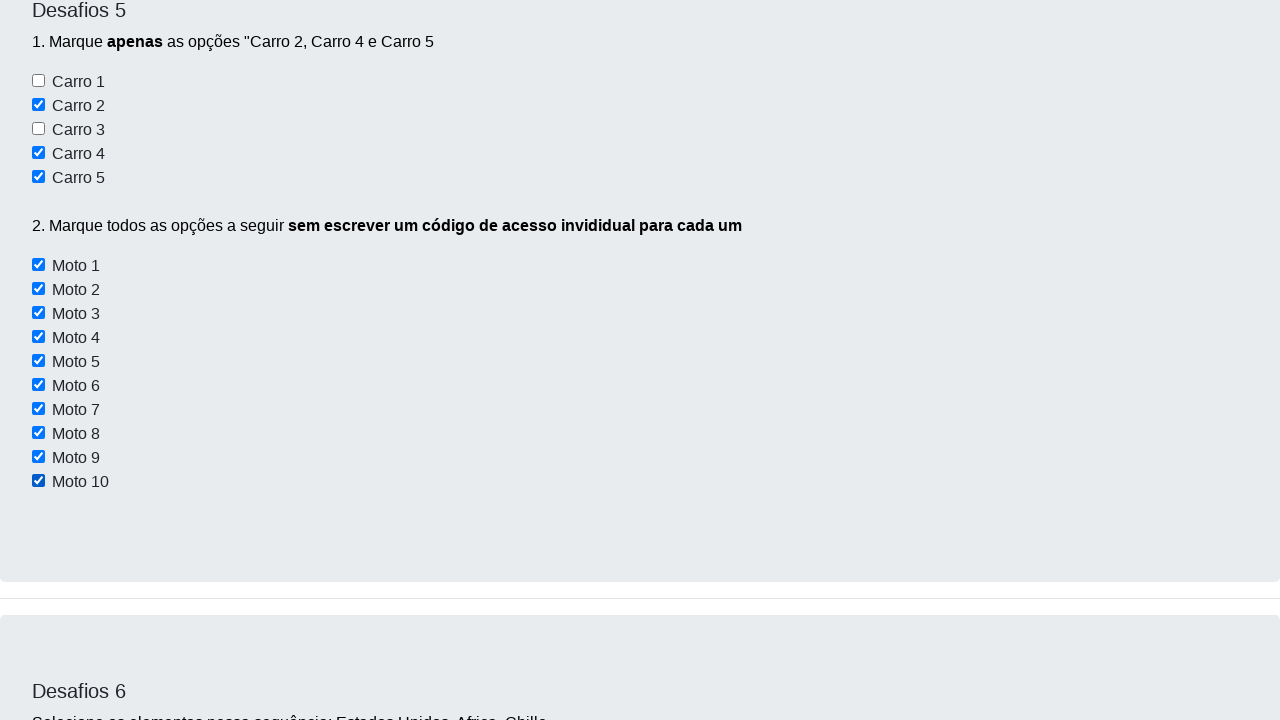

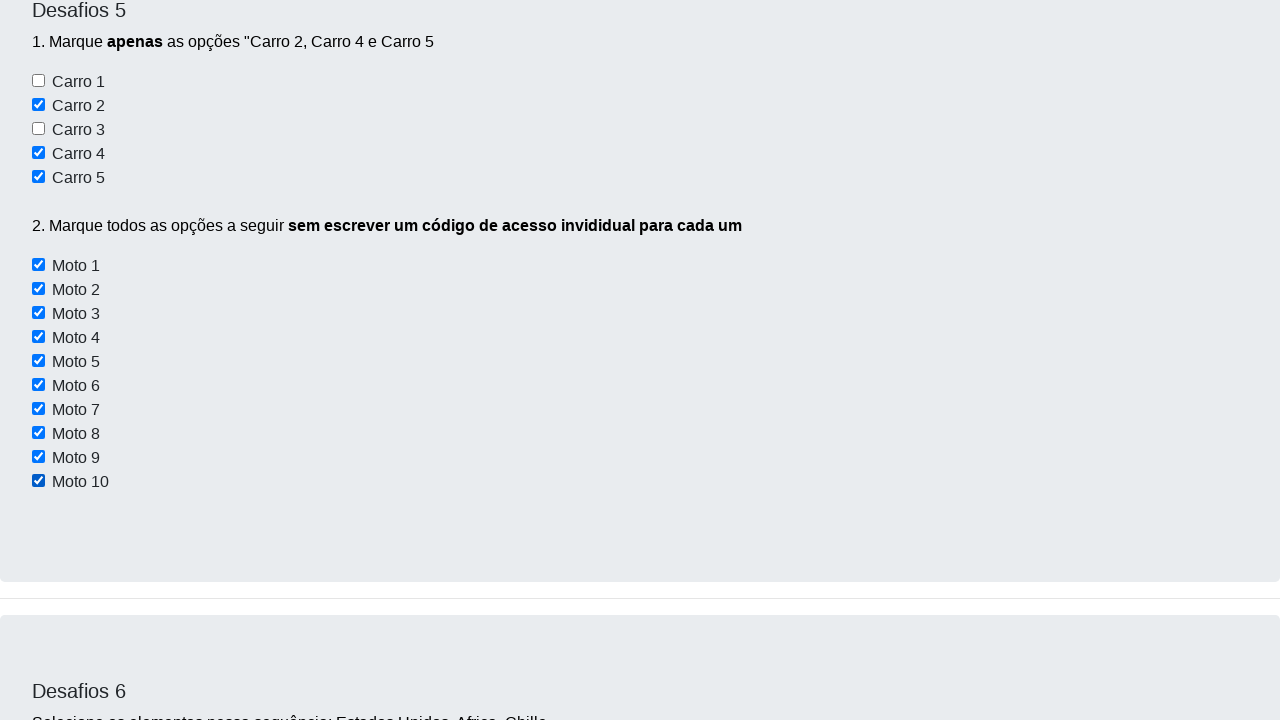